Tests date picker functionality by selecting a future date (June 15, 2027) from a calendar widget and verifying the selected values

Starting URL: https://rahulshettyacademy.com/seleniumPractise/#/offers

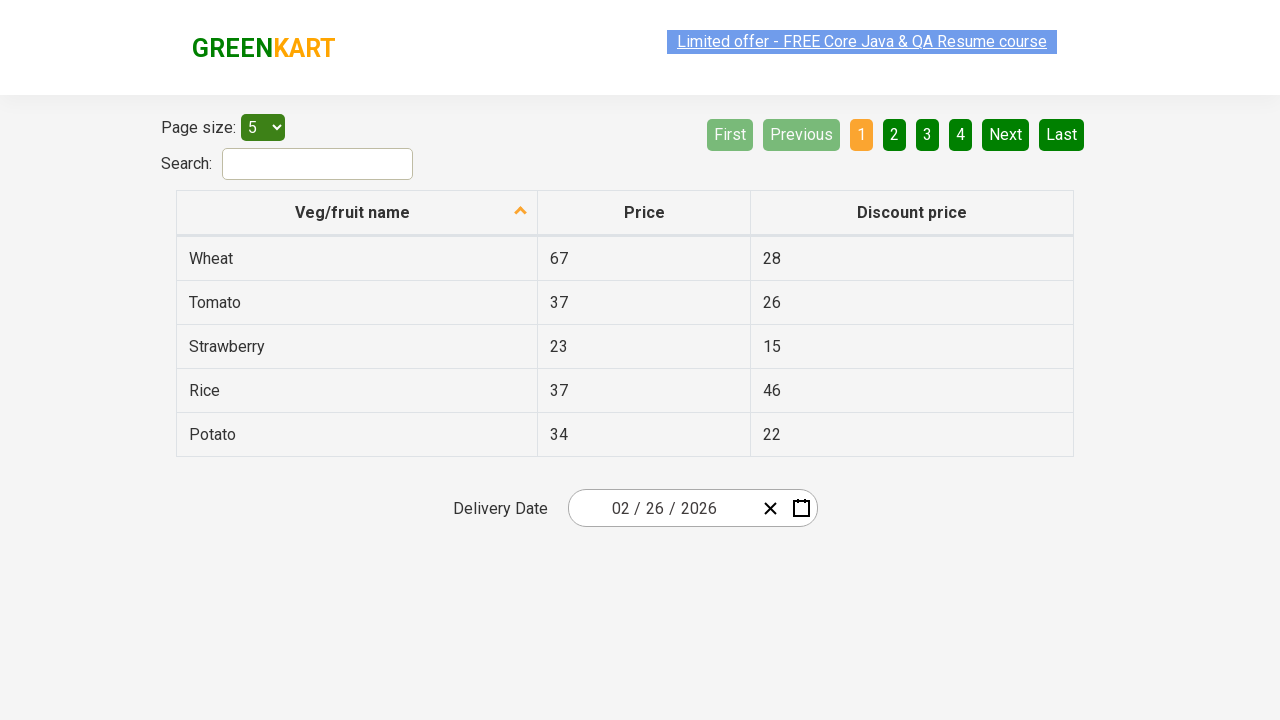

Clicked date picker to open calendar widget at (662, 508) on .react-date-picker__inputGroup
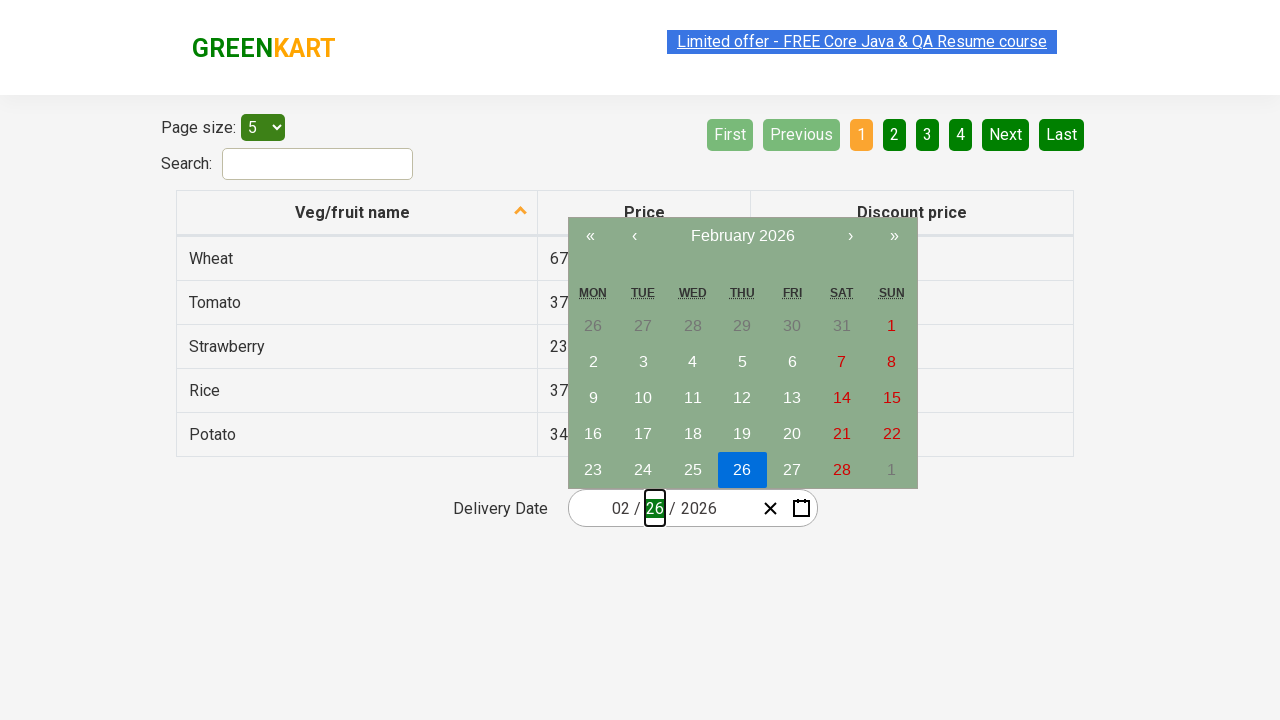

Clicked navigation label to navigate to year view at (742, 236) on .react-calendar__navigation__label
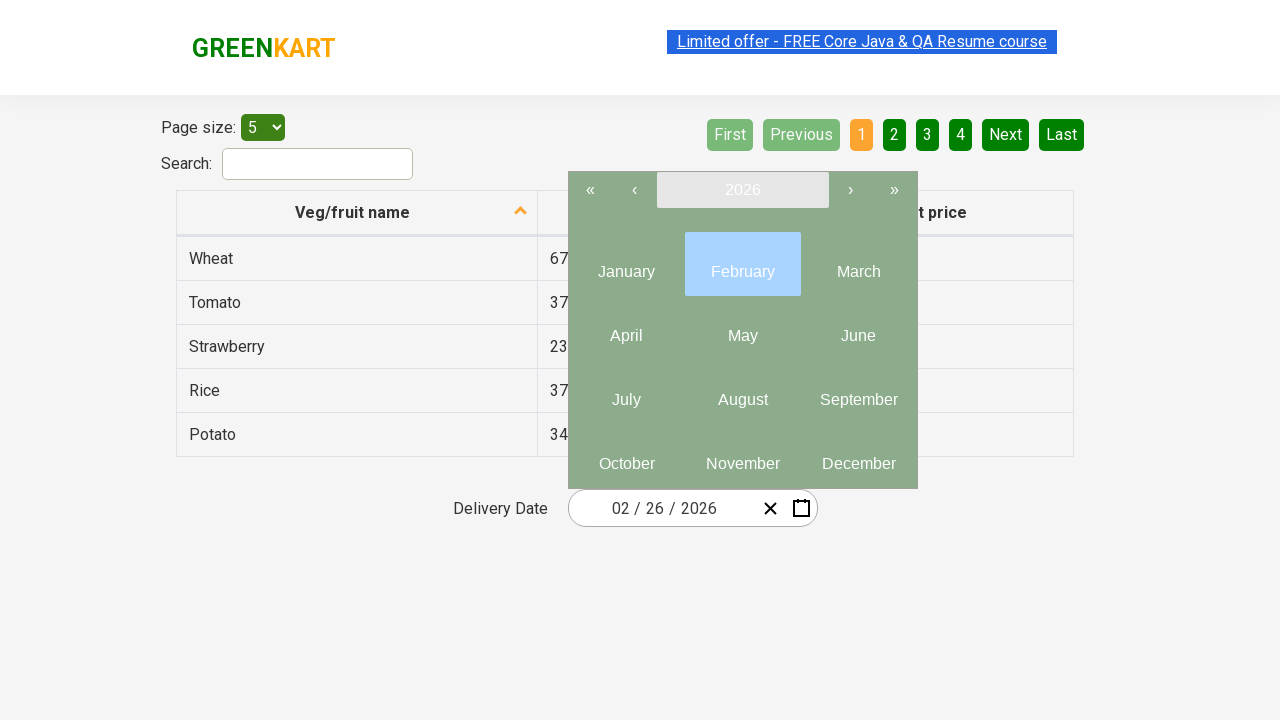

Clicked navigation label again to reach decade view at (742, 190) on .react-calendar__navigation__label
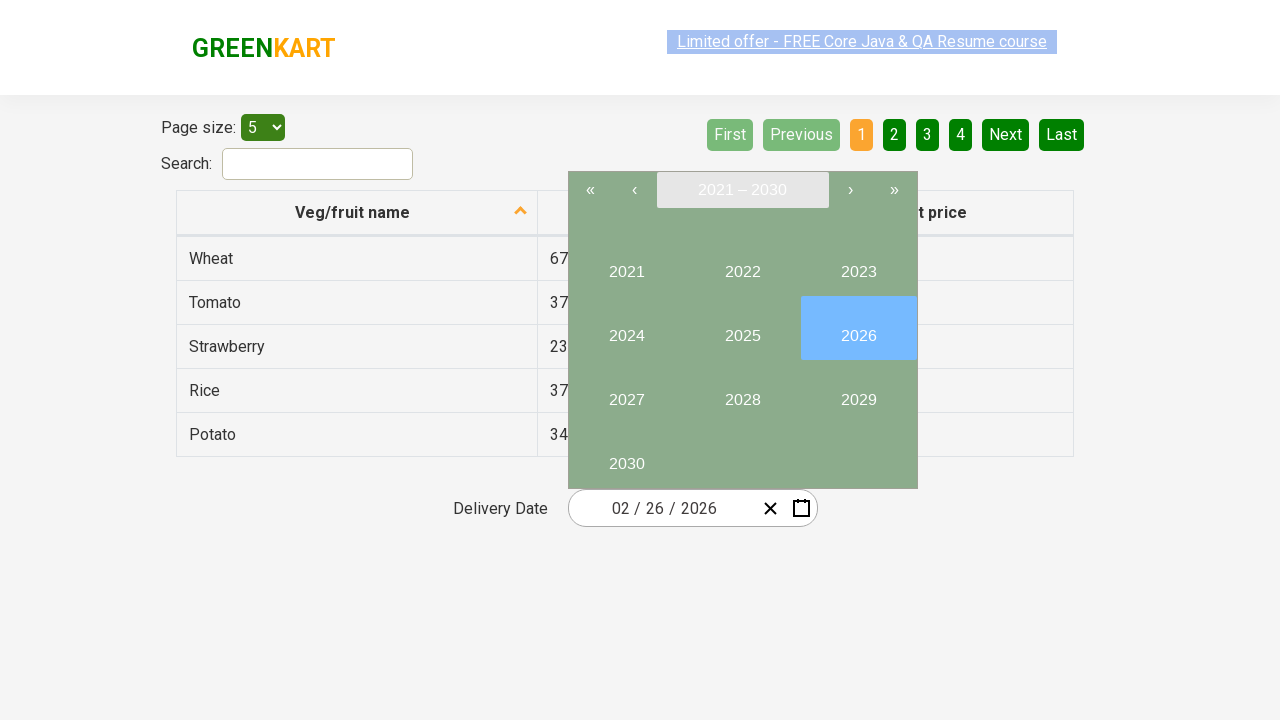

Selected year 2027 from decade view at (626, 392) on button:has-text("2027")
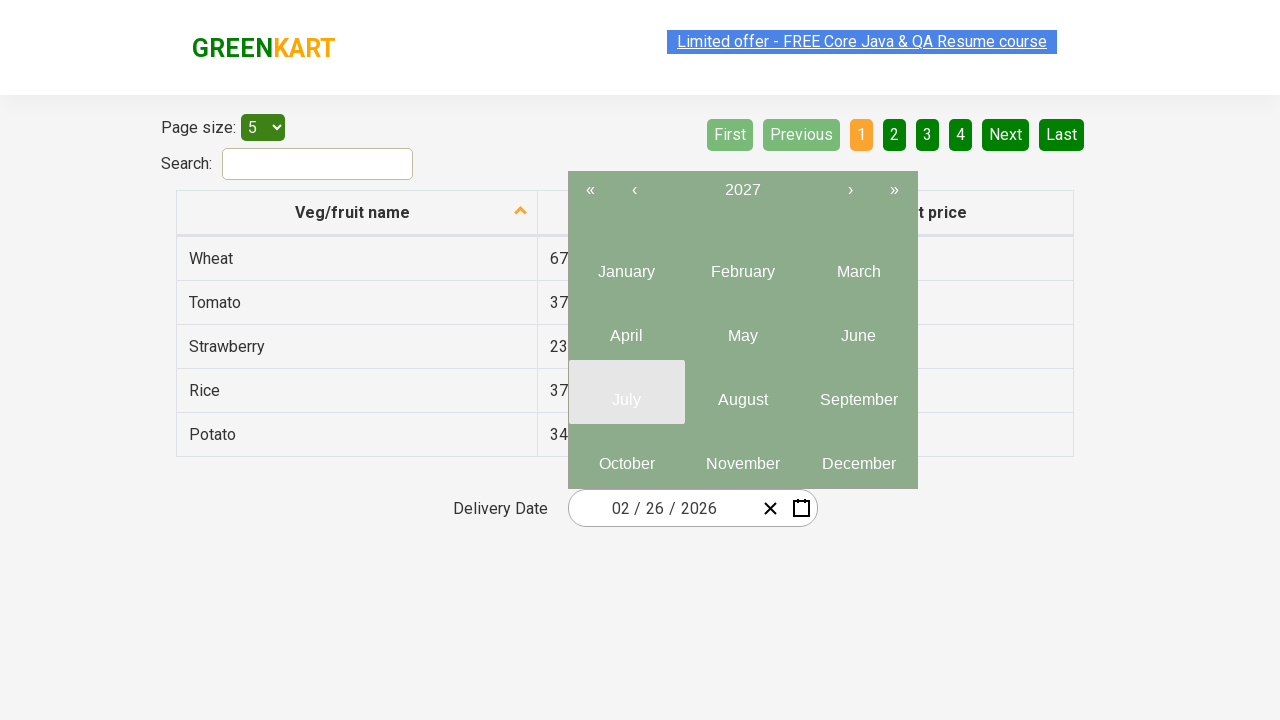

Selected June (month 6) from year 2027 at (858, 328) on .react-calendar__year-view__months__month >> nth=5
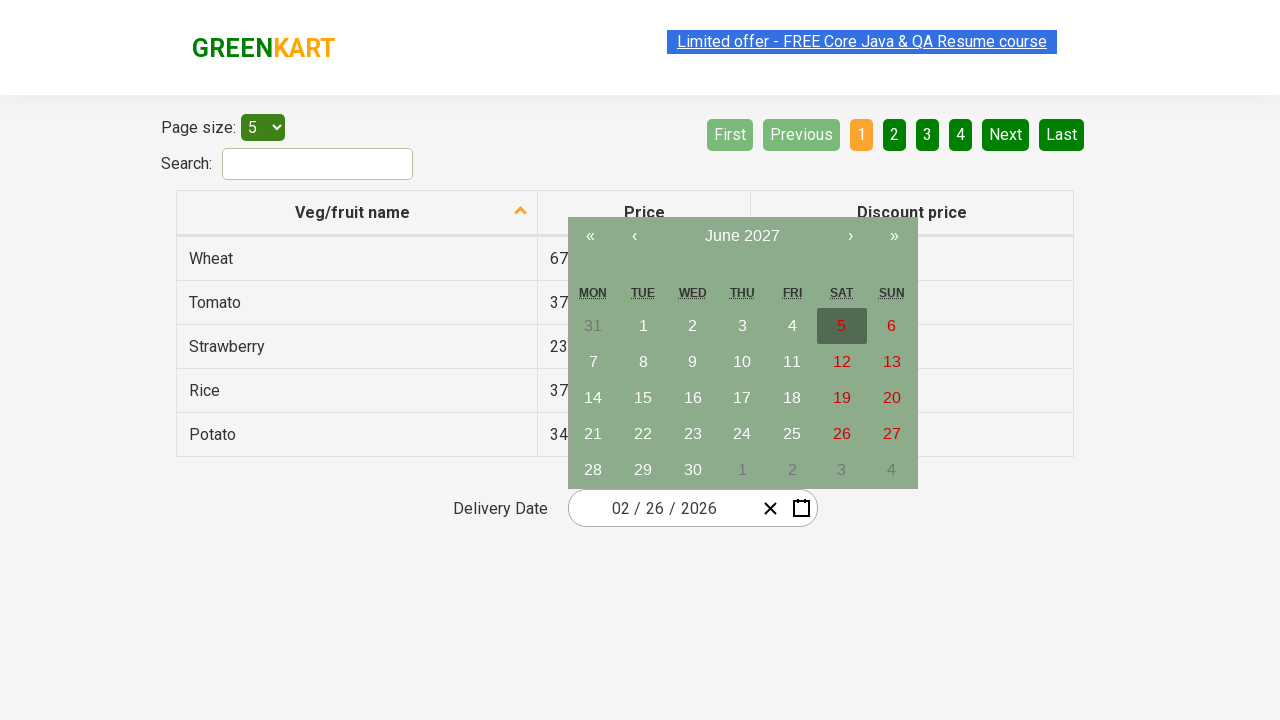

Selected day 15 from June calendar at (643, 398) on abbr:has-text("15")
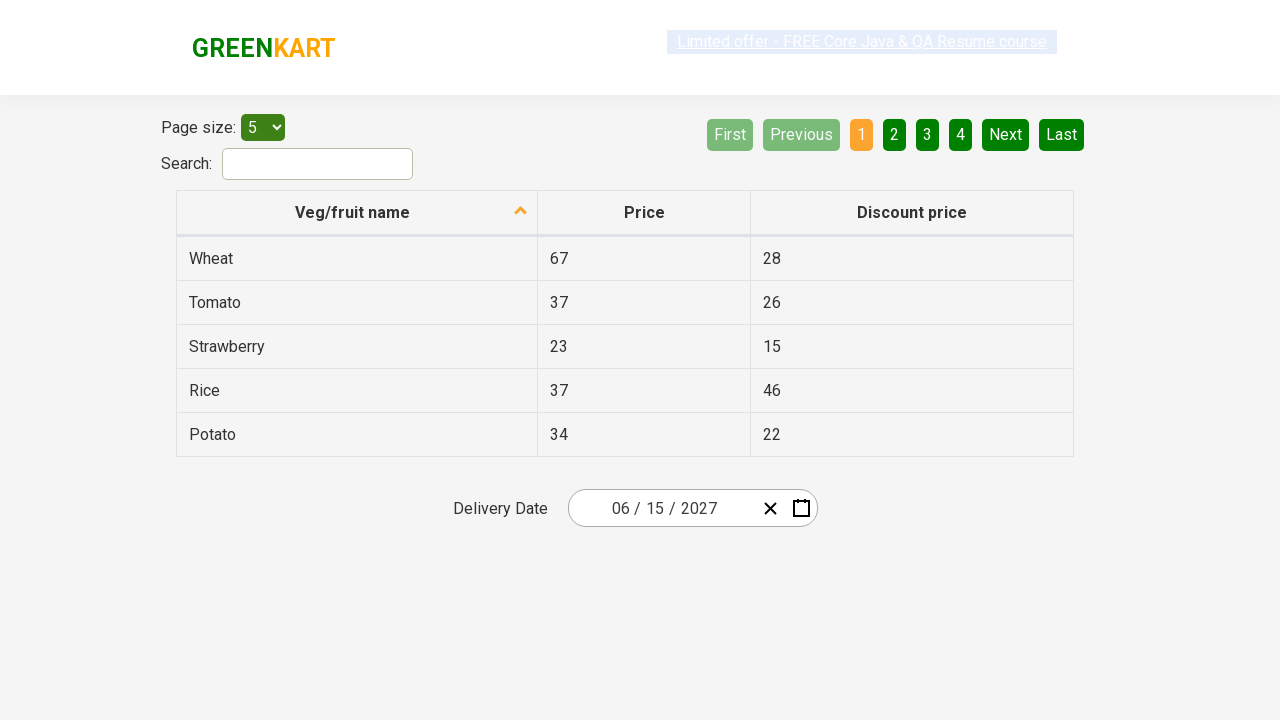

Verified input field 1 has expected value '6'
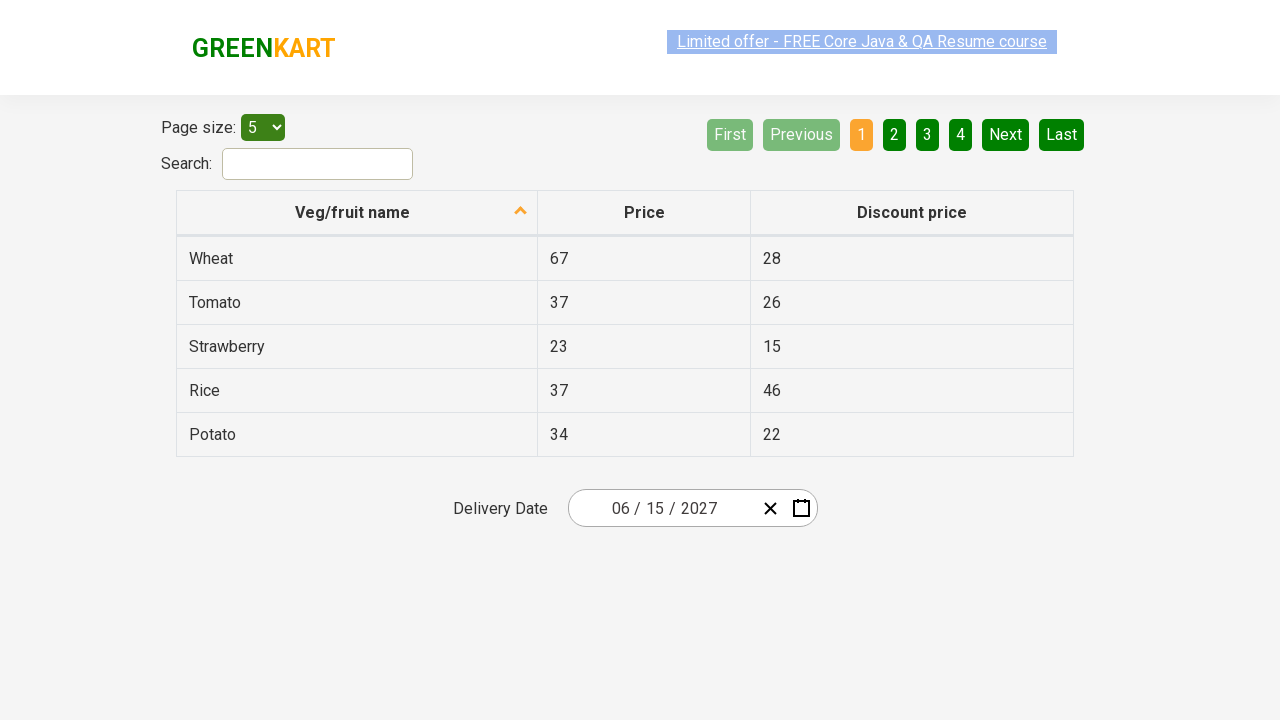

Verified input field 2 has expected value '15'
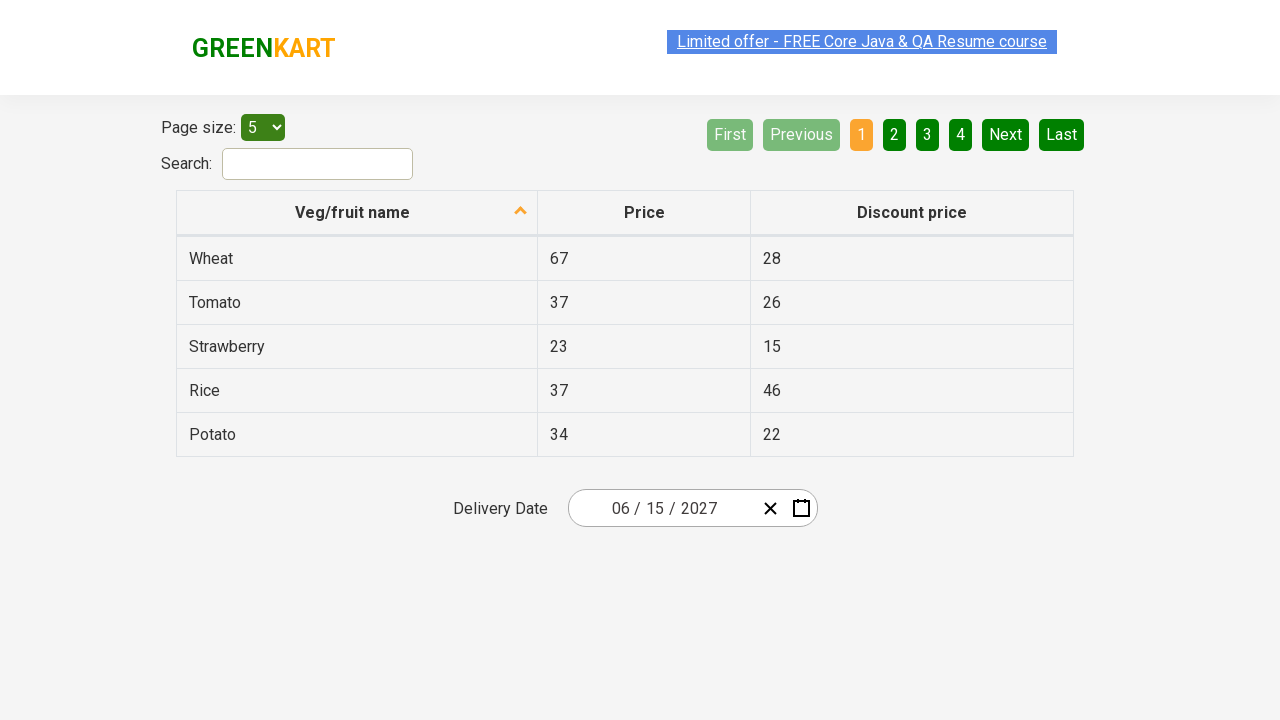

Verified input field 3 has expected value '2027'
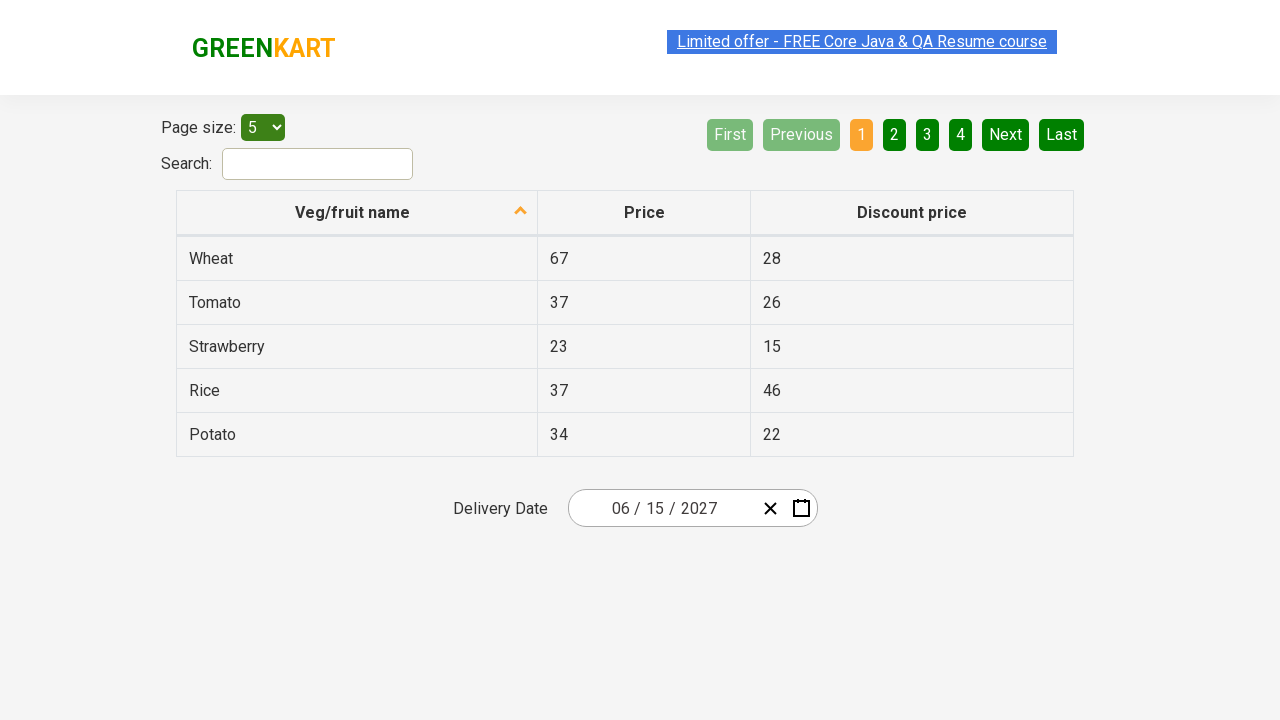

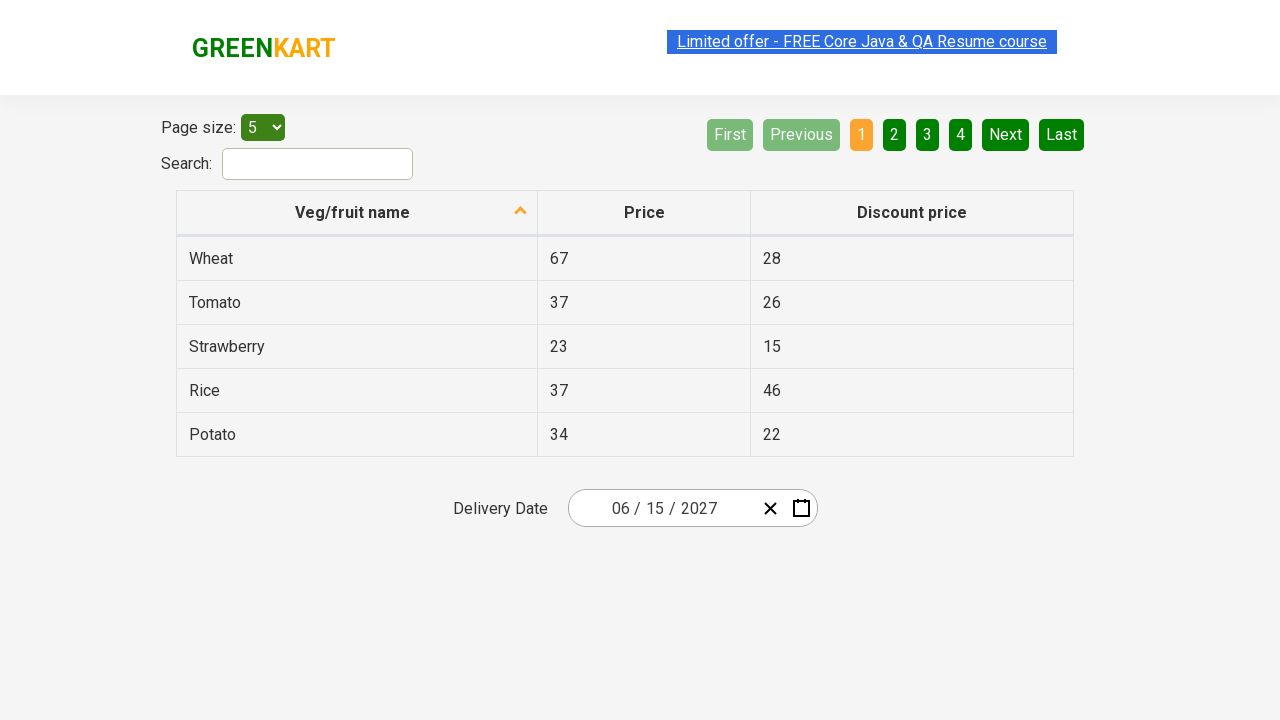